Refreshes the current page by navigating to the current URL

Starting URL: http://demo.nopcommerce.com

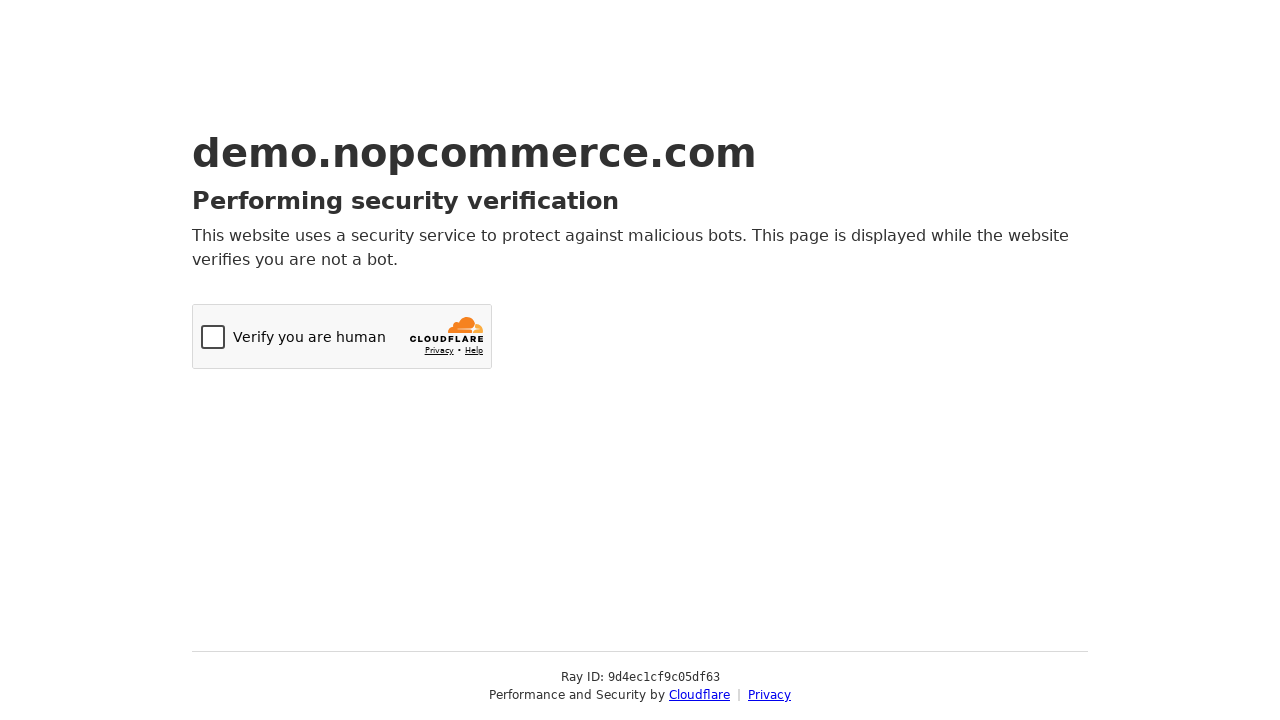

Reloaded the current page at http://demo.nopcommerce.com
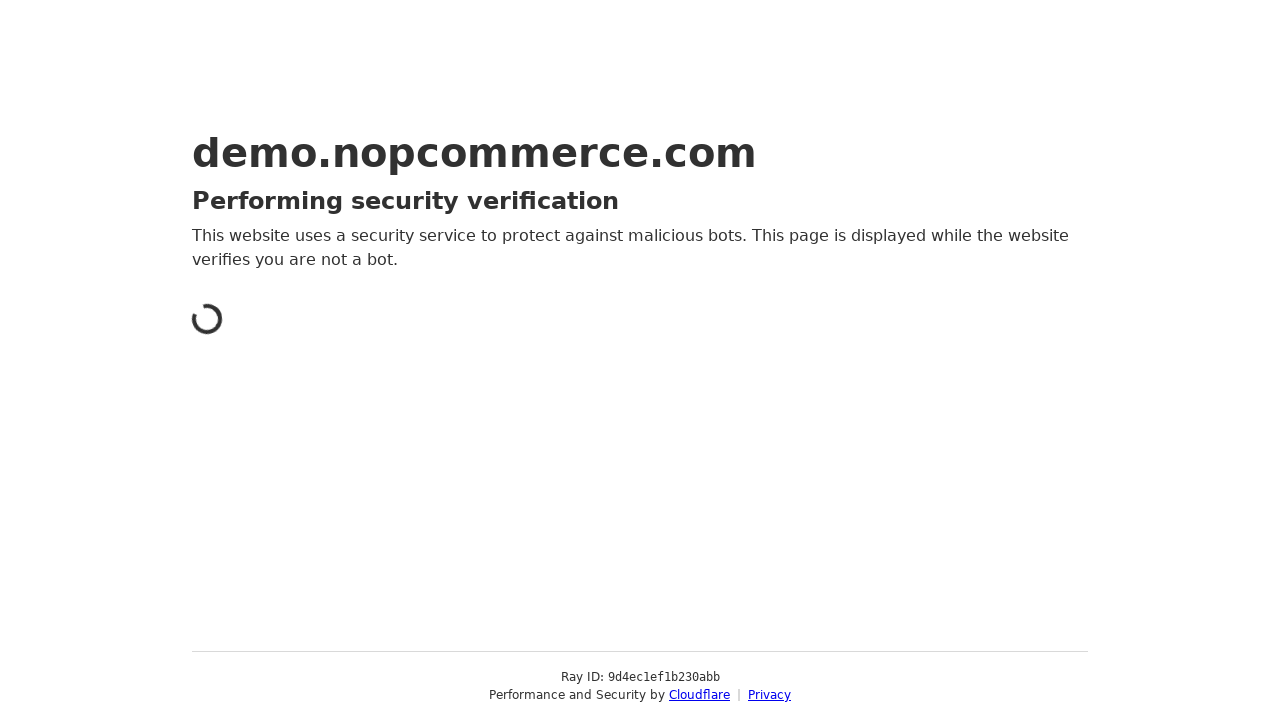

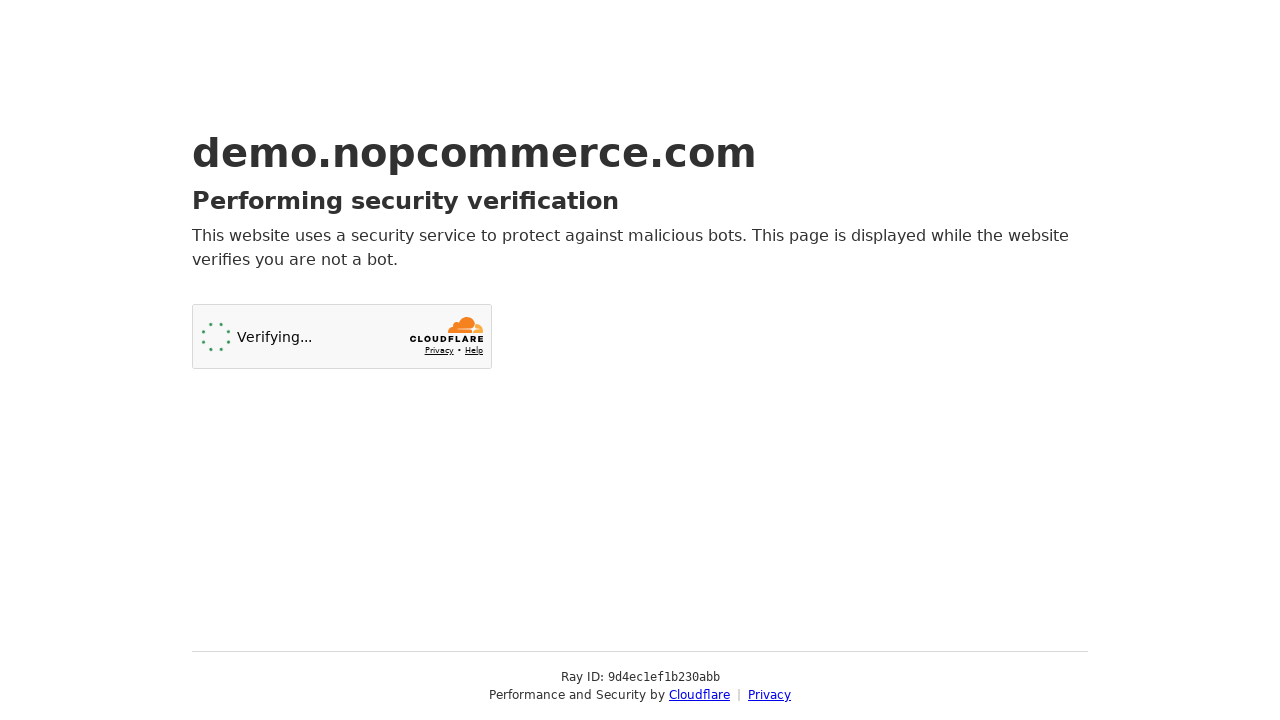